Tests navigation through a Storybook design system documentation site, clicking through various Data Display components including Account Information, Avatars, Badges, Chips, Dividers, and Icons sections.

Starting URL: https://spark-design.kambicdn.com/?path=/story/components--spark

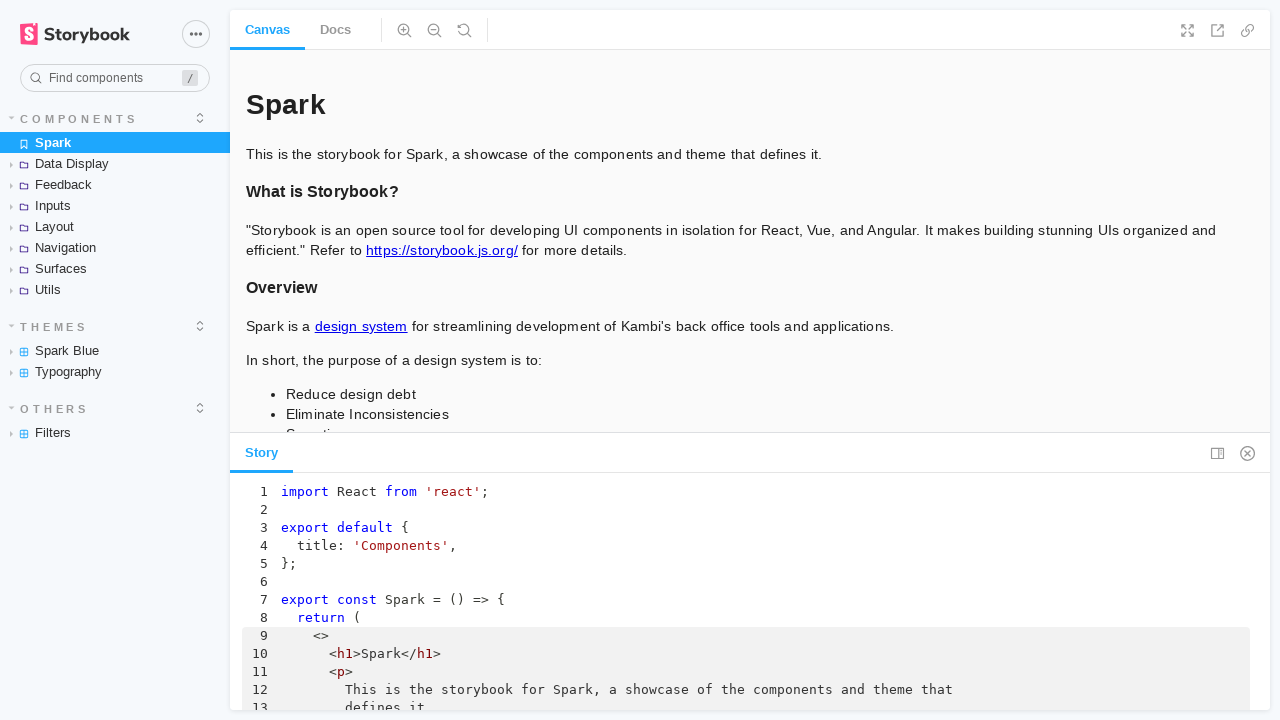

Clicked on Data Display section at (115, 164) on text=Data Display
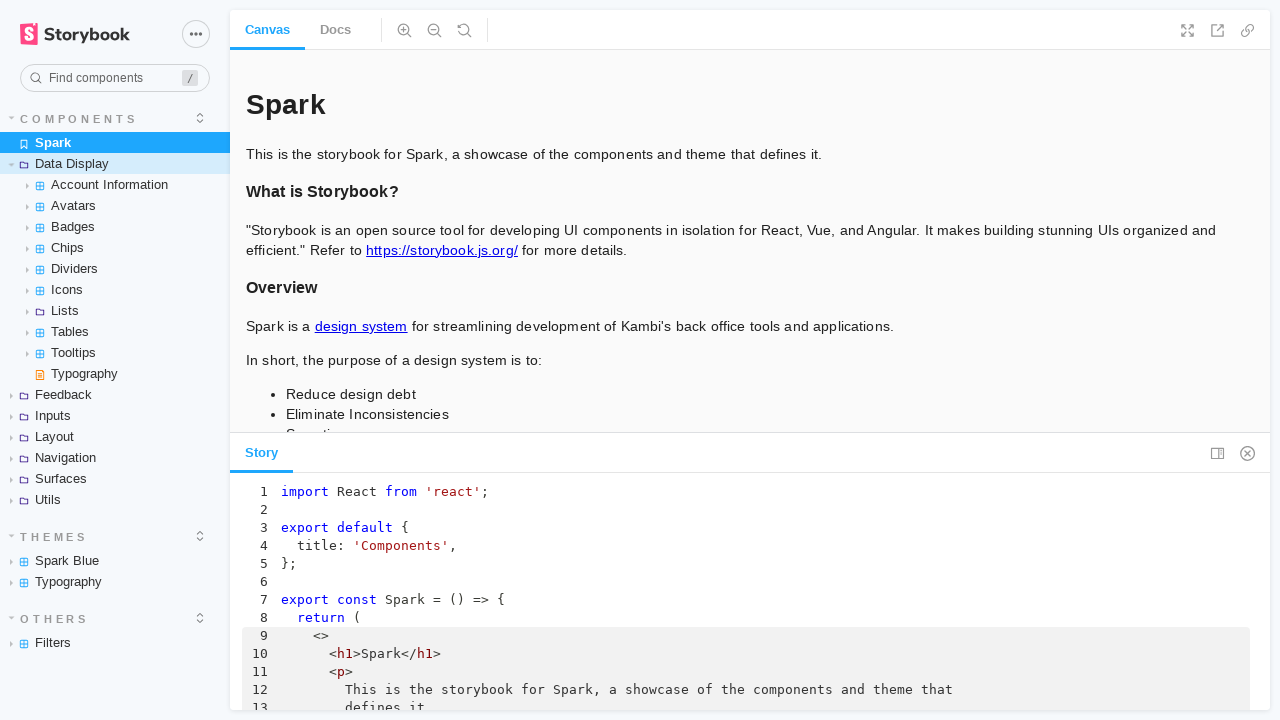

Clicked on Account Information at (115, 184) on text=Account Information
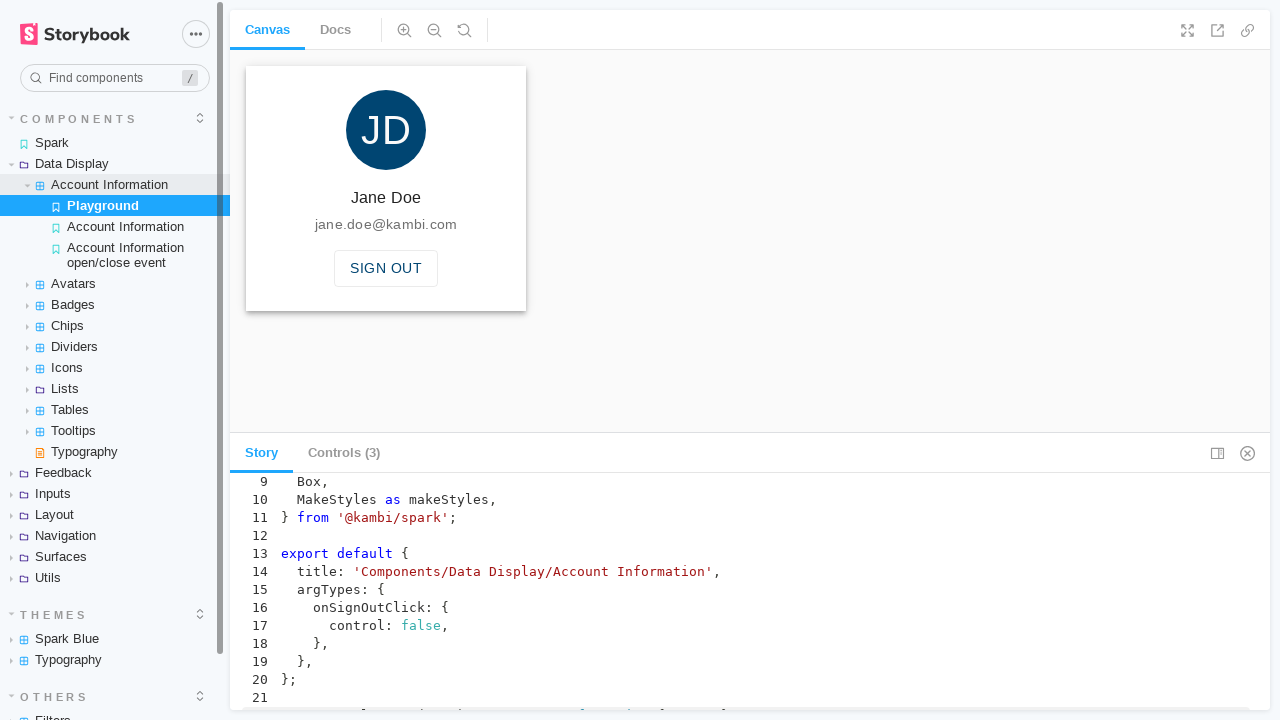

Clicked on Playground at (115, 206) on text=Playground
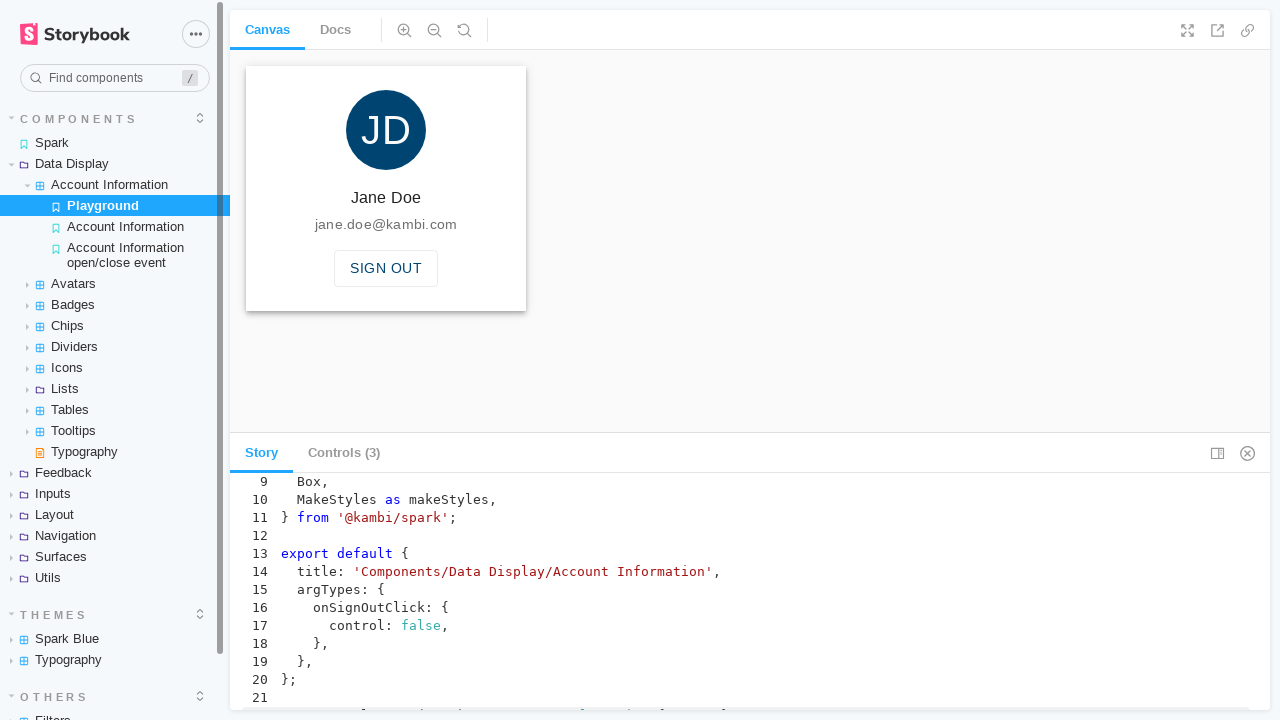

Clicked on Account Information link at (115, 226) on a:has-text("Account Information")
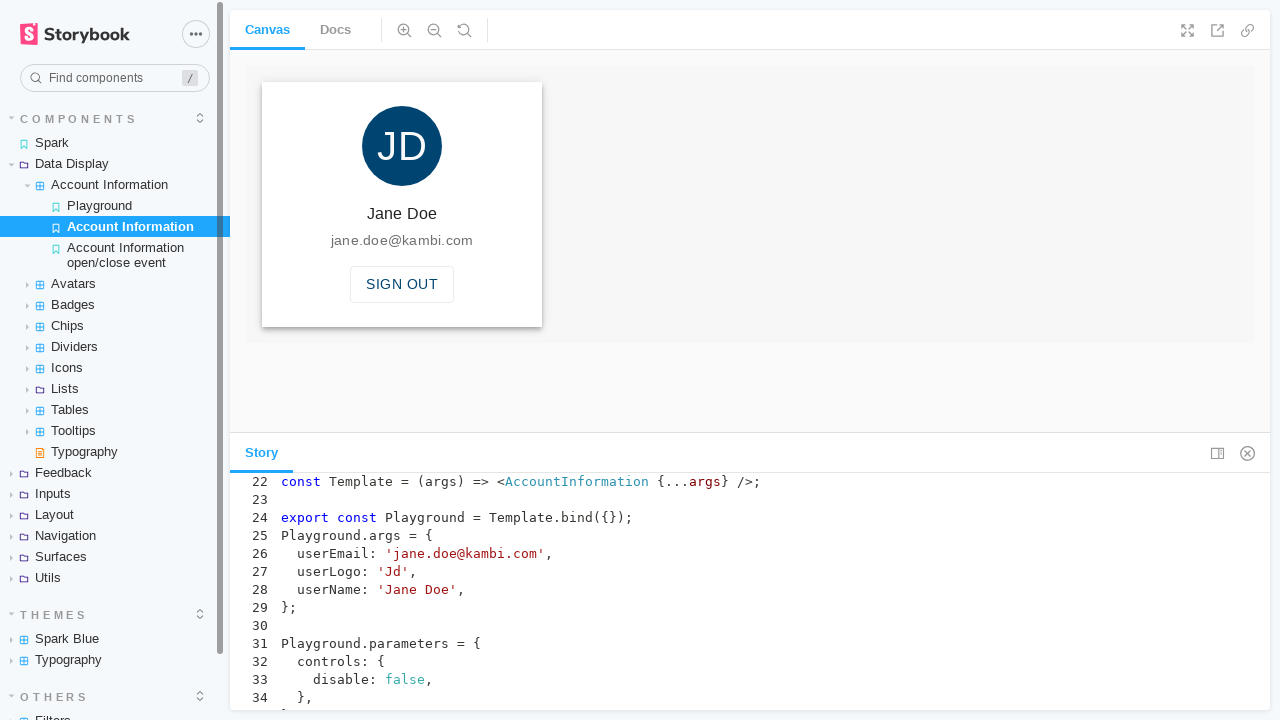

Clicked on Account Information open/close event at (115, 255) on text=Account Information open/close event
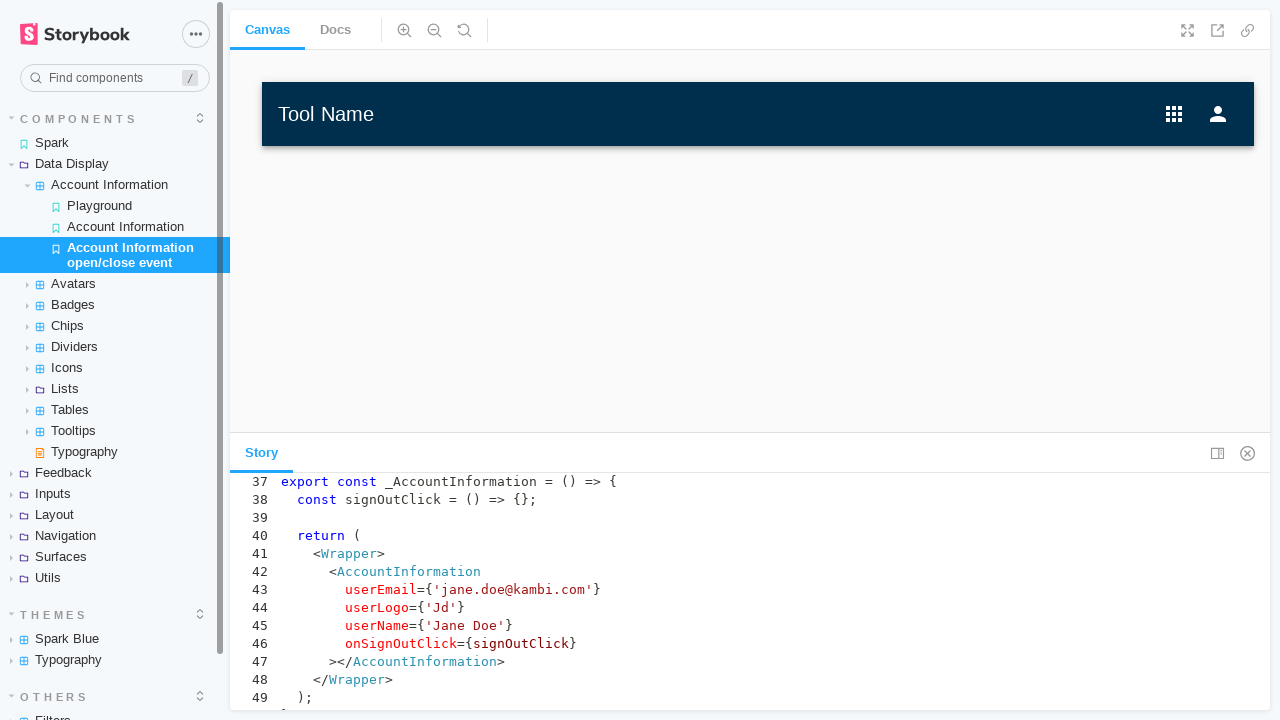

Clicked on Avatars at (115, 284) on text=Avatars
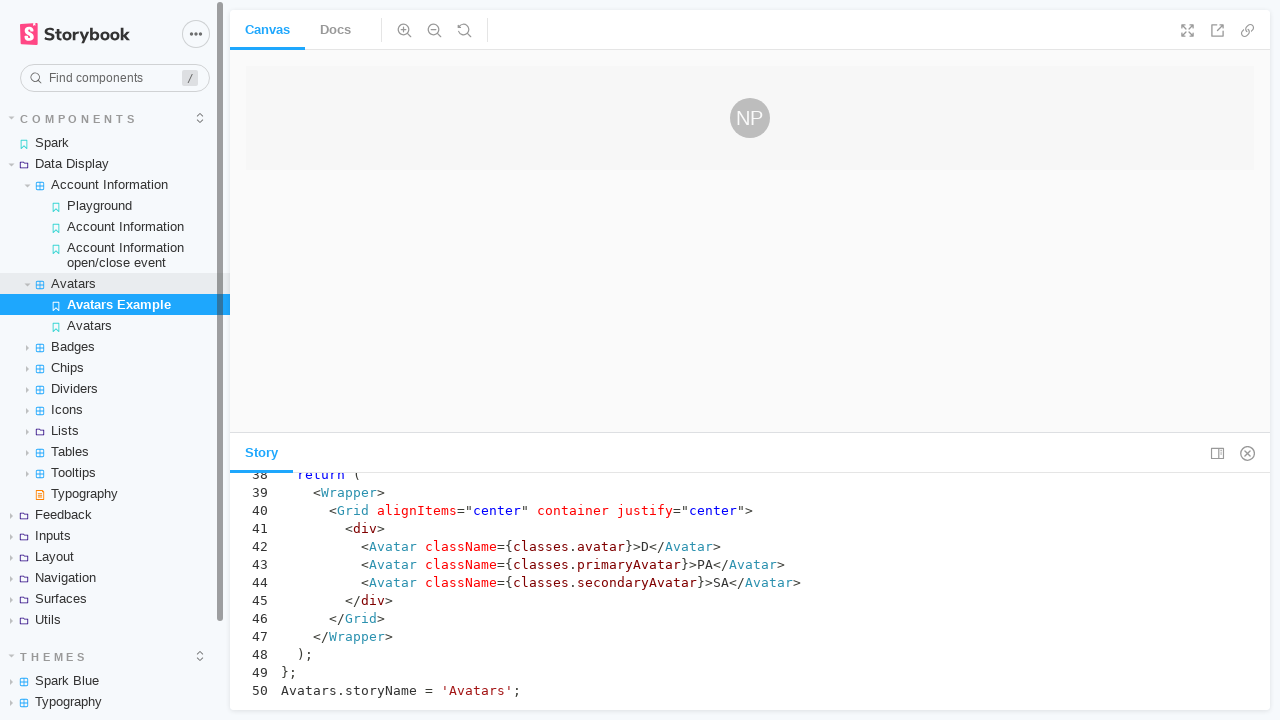

Clicked on Avatars Example at (115, 304) on text=Avatars Example
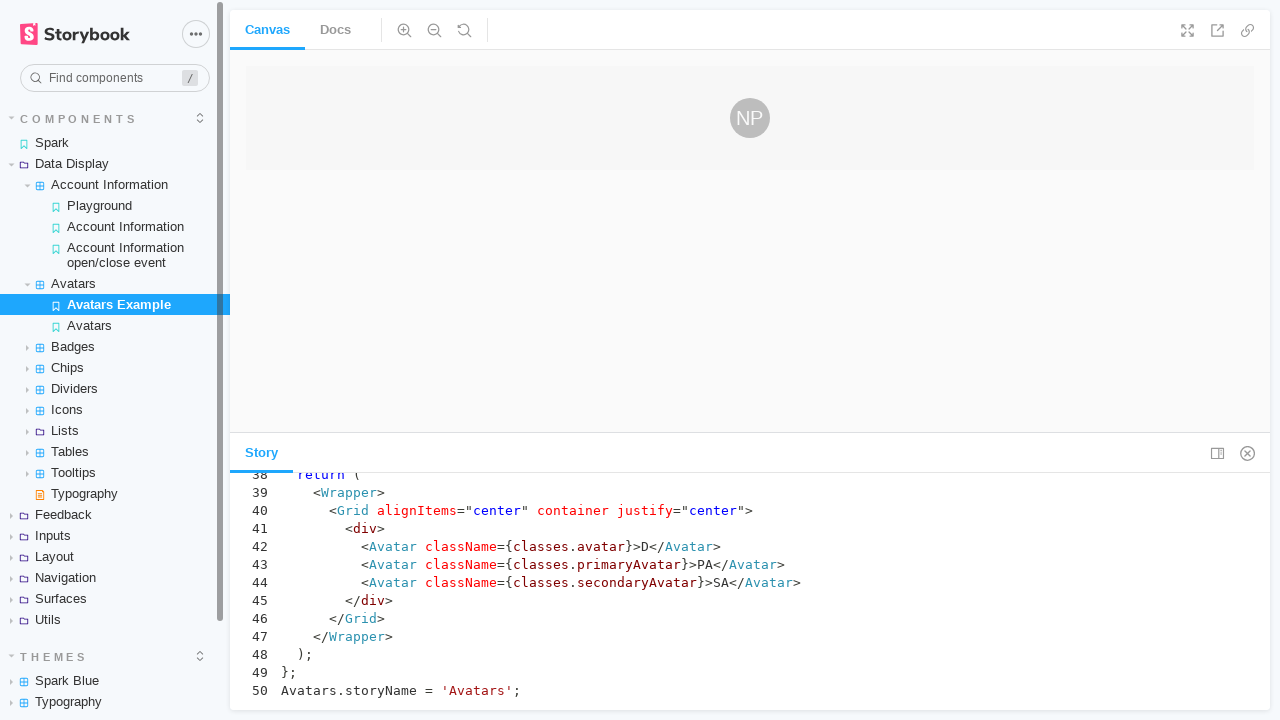

Clicked on Avatars component at (115, 326) on #components-data-display-avatars--avatars
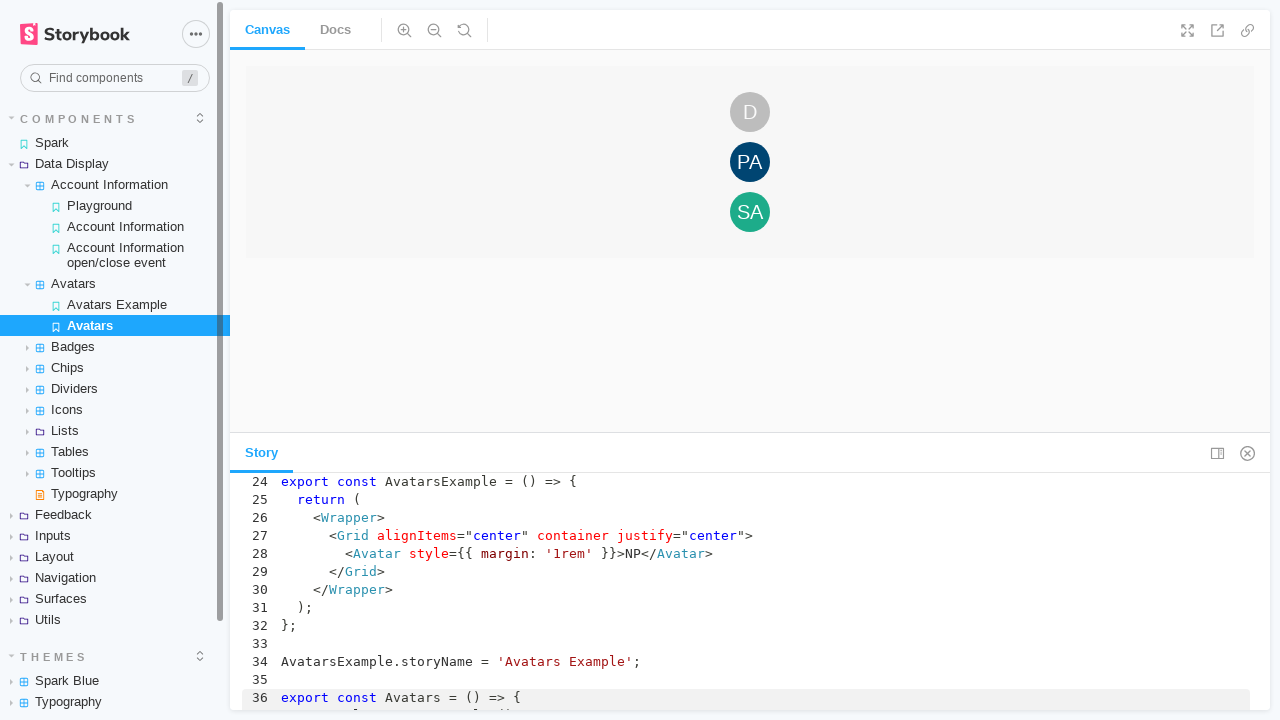

Clicked on Badges at (115, 346) on text=Badges
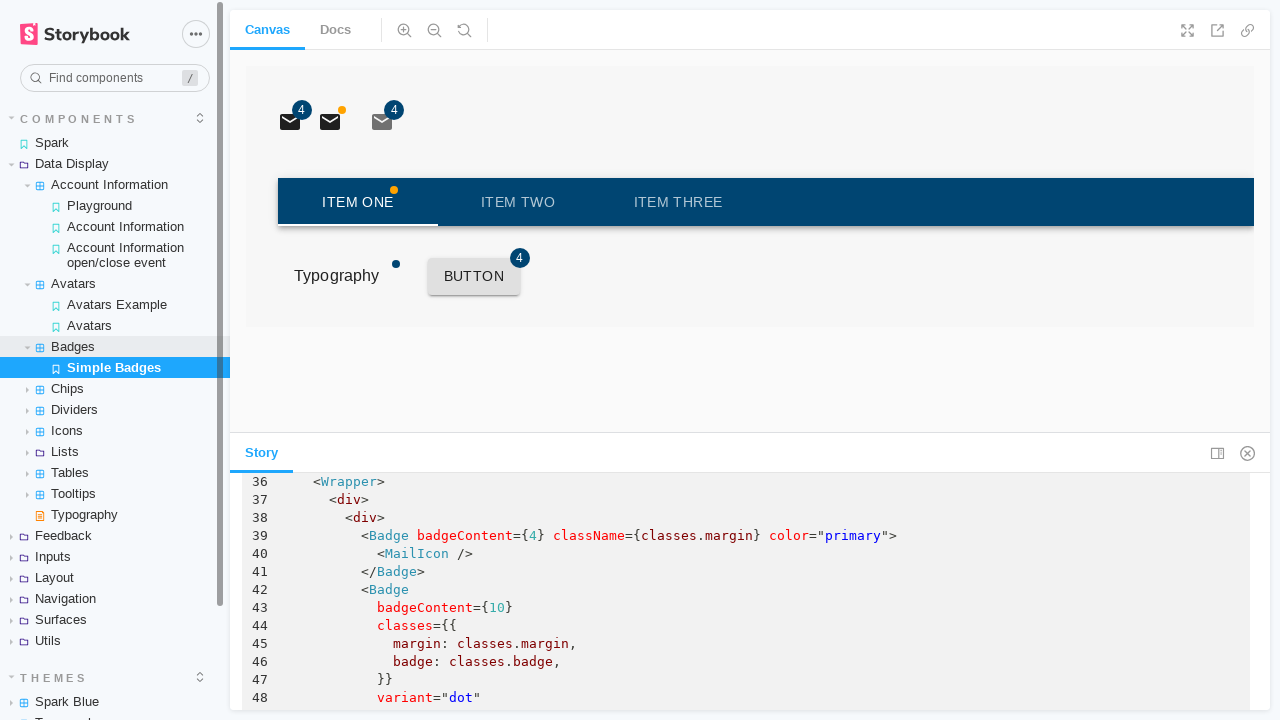

Clicked on Simple Badges at (115, 368) on text=Simple Badges
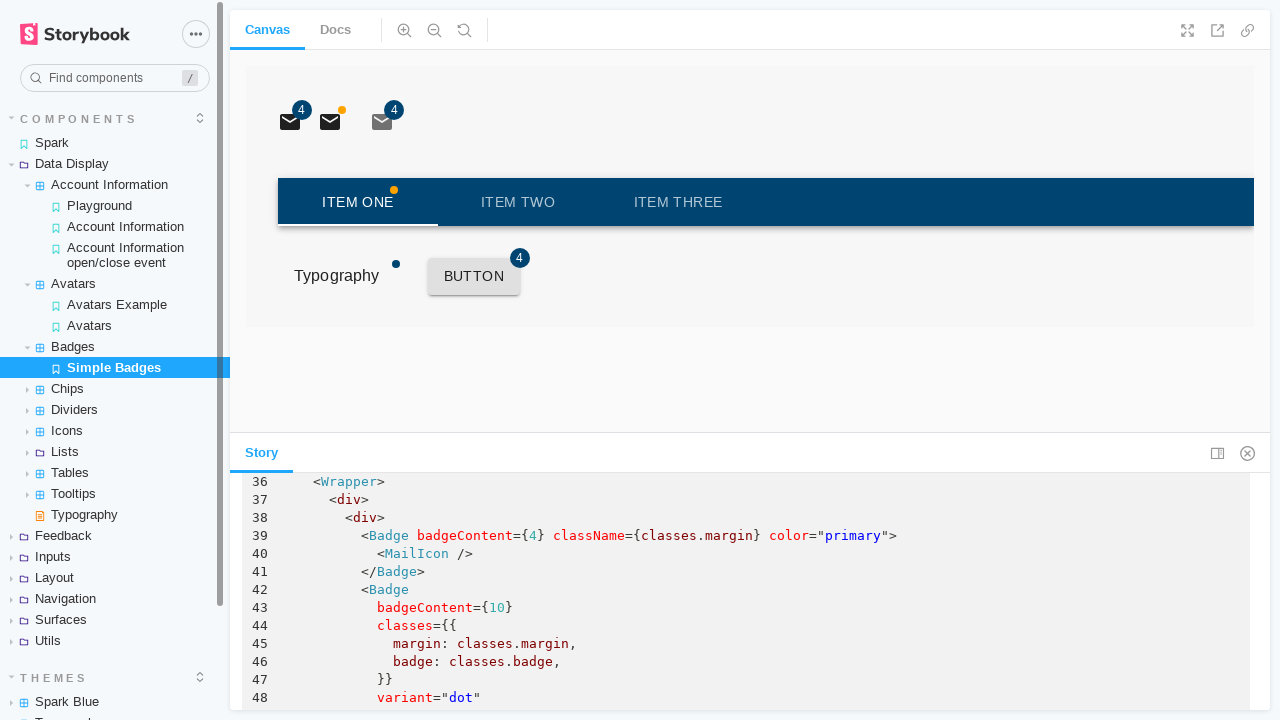

Clicked on Chips at (115, 388) on text=Chips
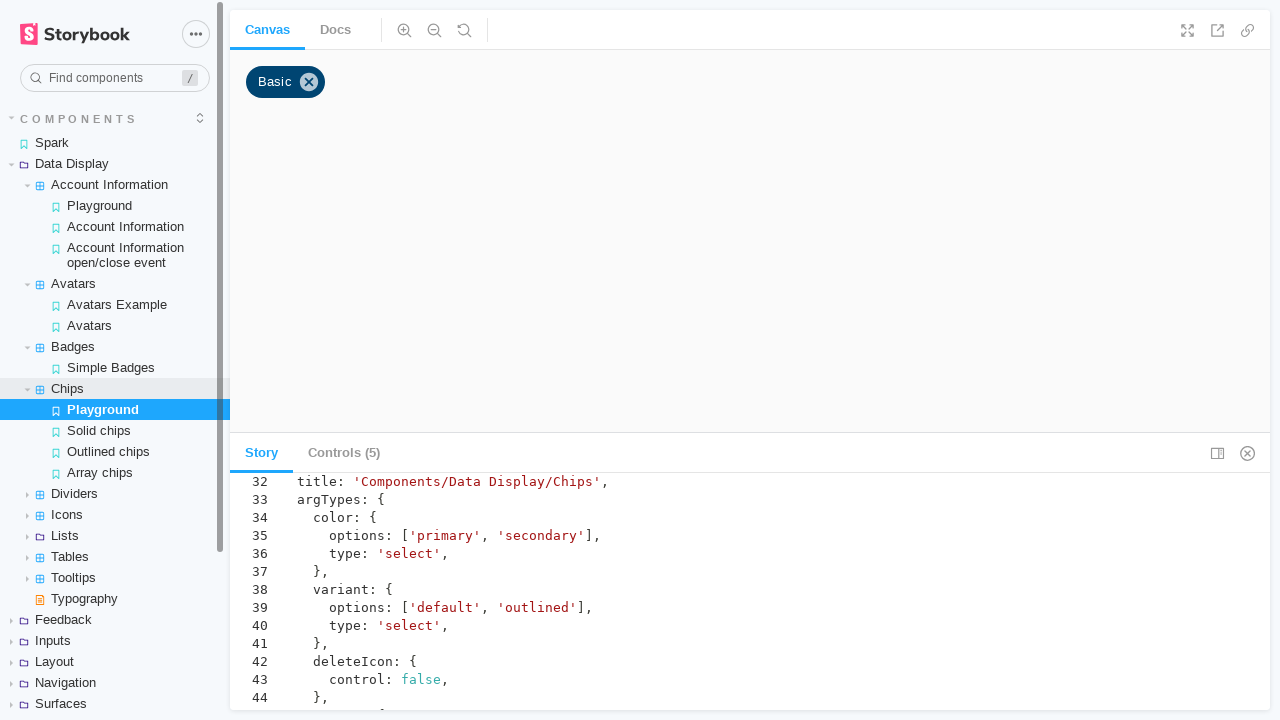

Clicked on Chips playground at (115, 410) on #components-data-display-chips--playground
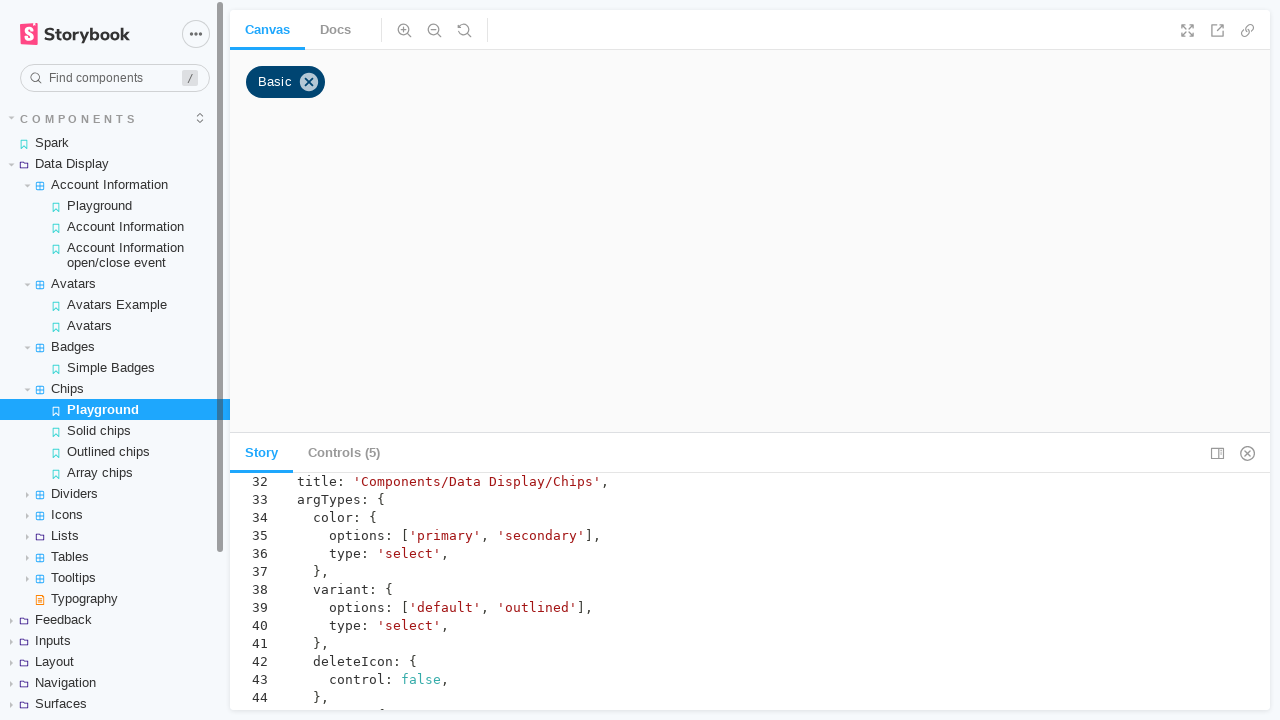

Clicked on Solid chips at (115, 430) on text=Solid chips
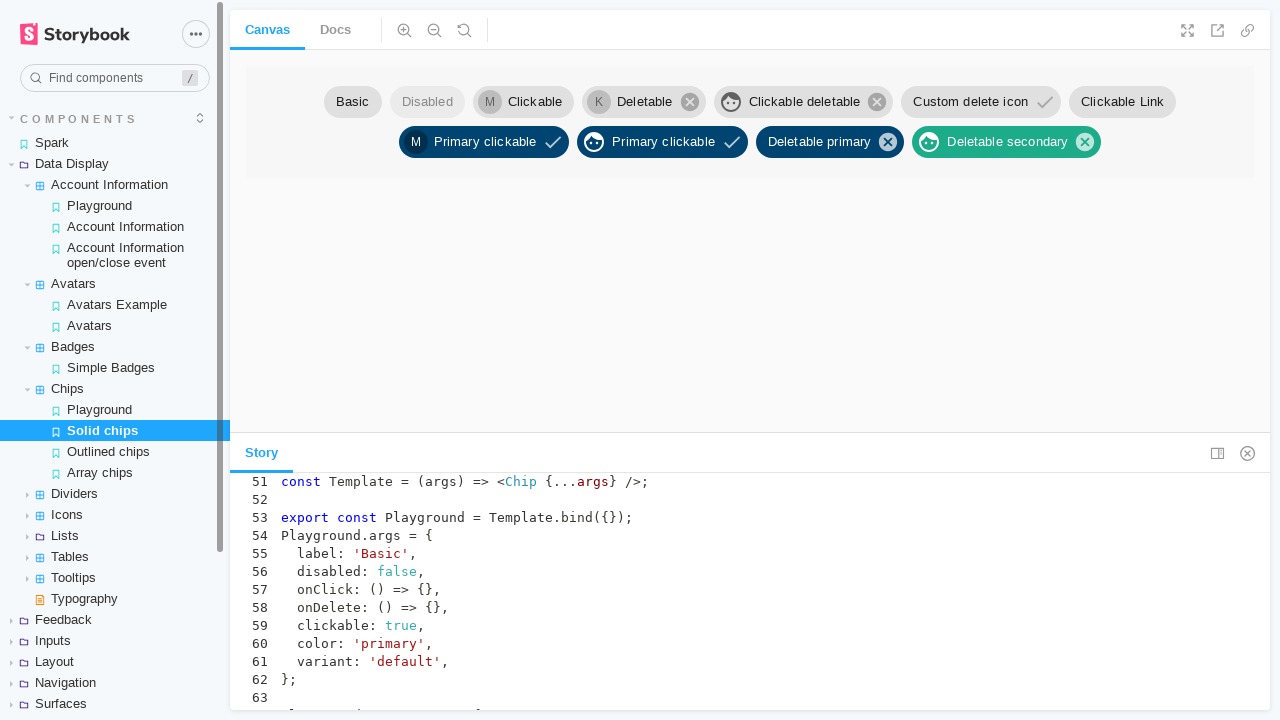

Clicked on Outlined chips at (115, 452) on text=Outlined chips
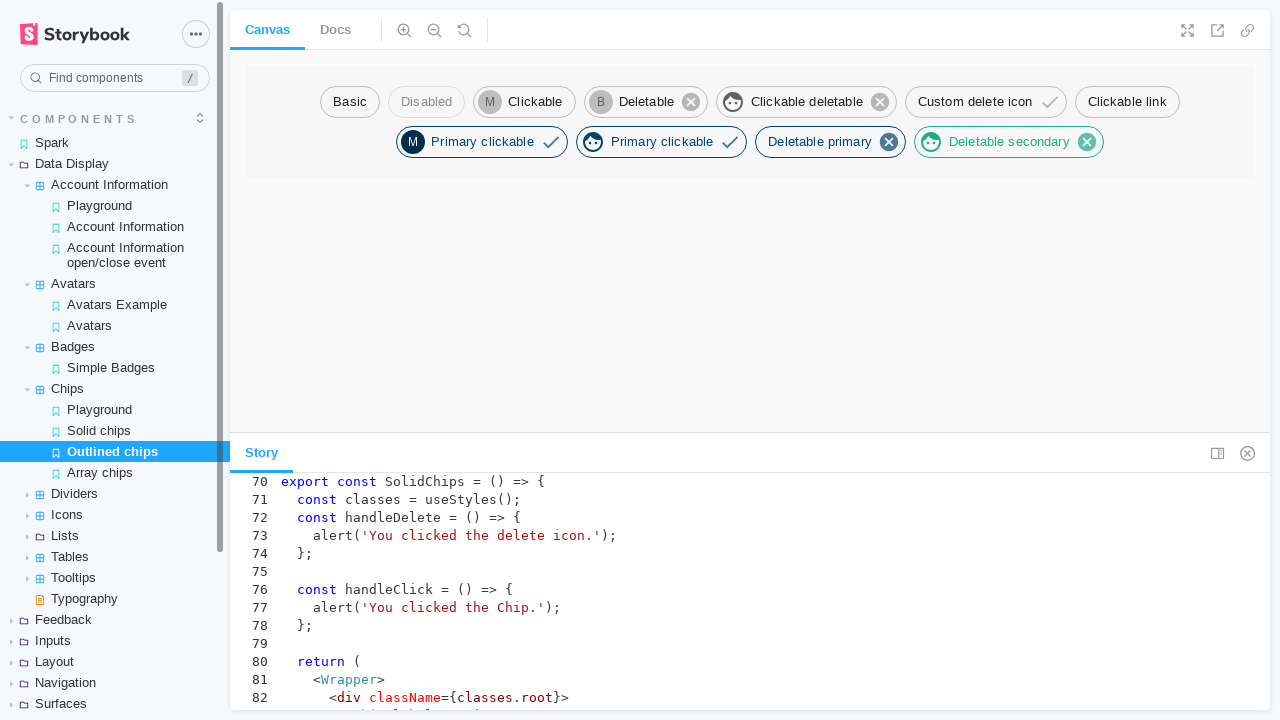

Clicked on Array chips at (115, 472) on text=Array chips
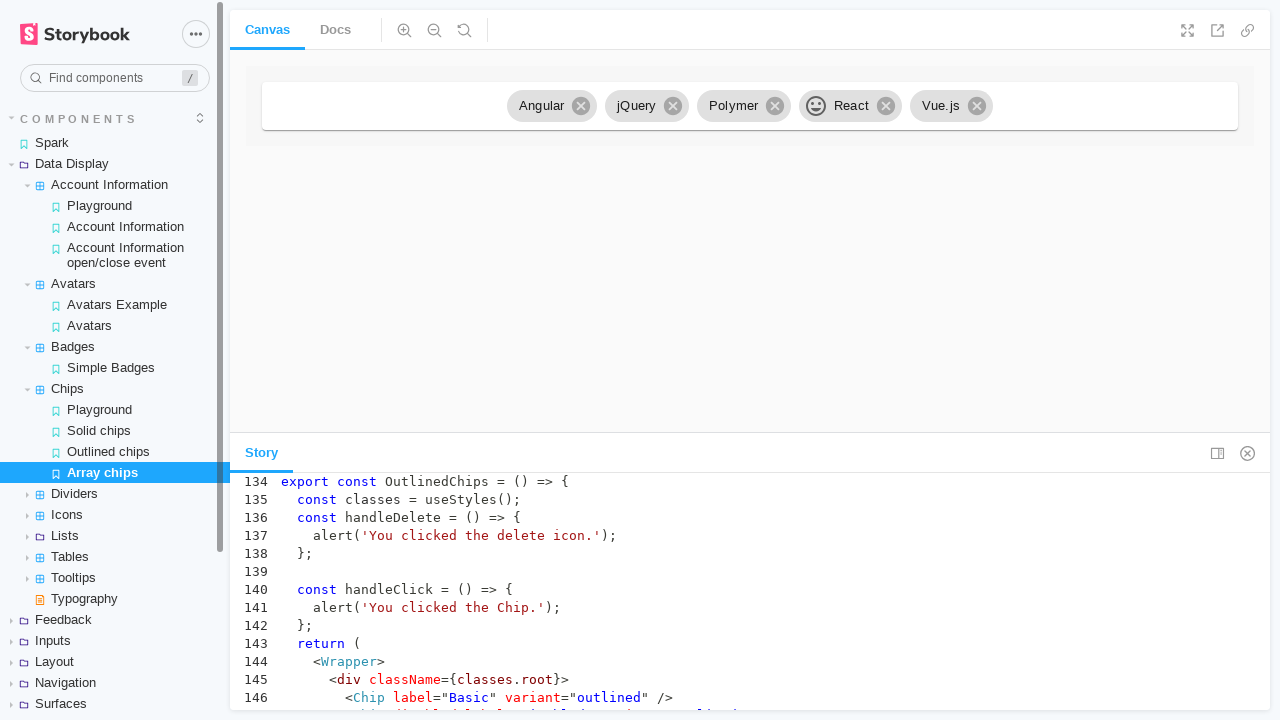

Clicked on Dividers at (115, 494) on text=Dividers
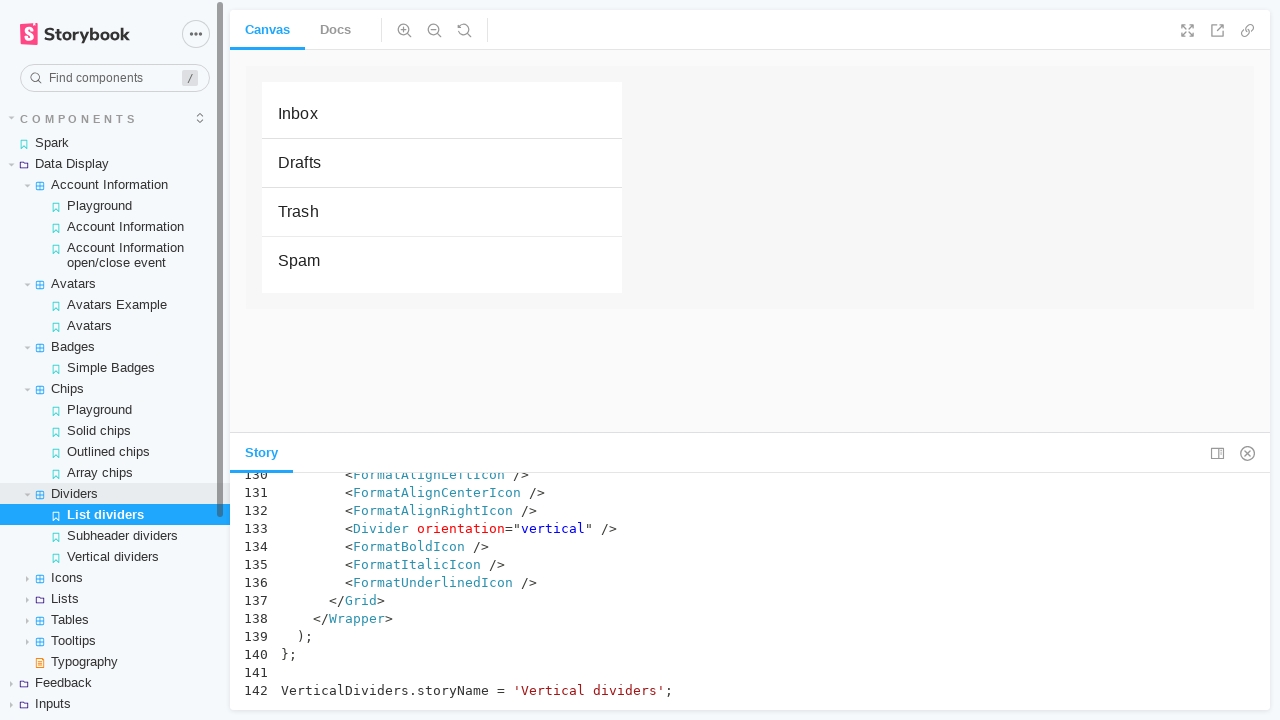

Clicked on List dividers at (115, 514) on text=List dividers
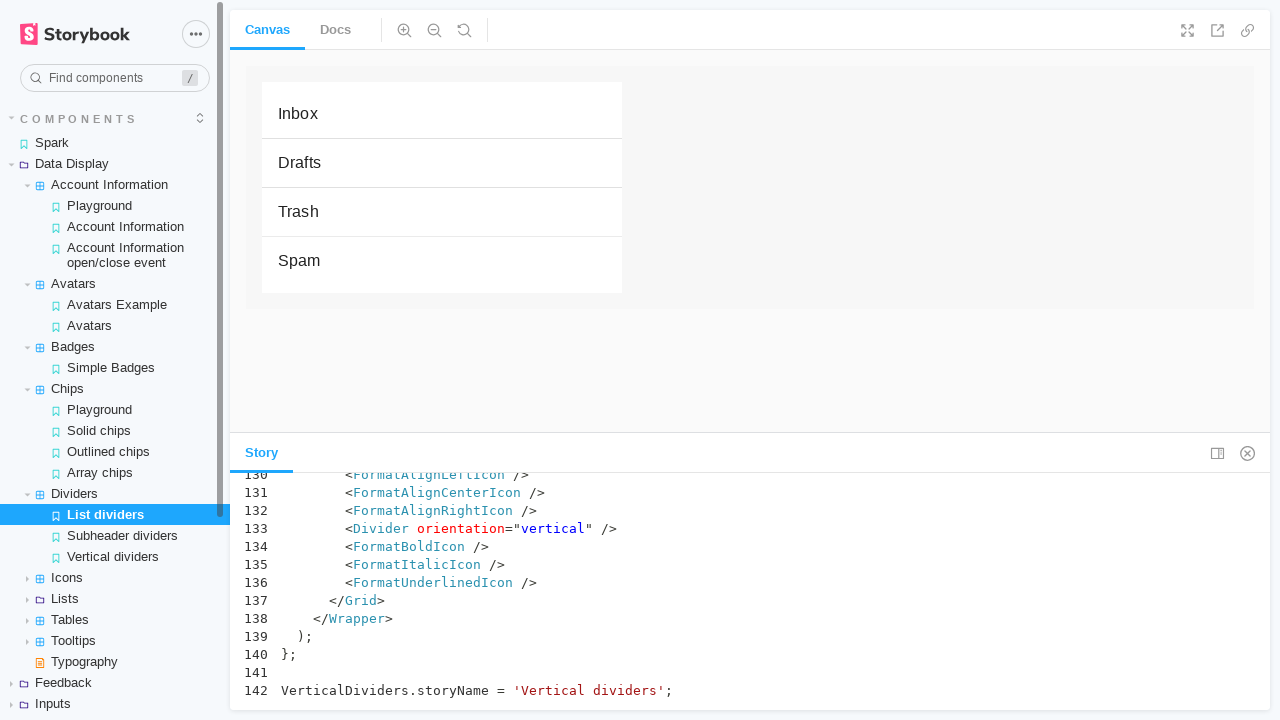

Clicked on Subheader dividers at (115, 536) on text=Subheader dividers
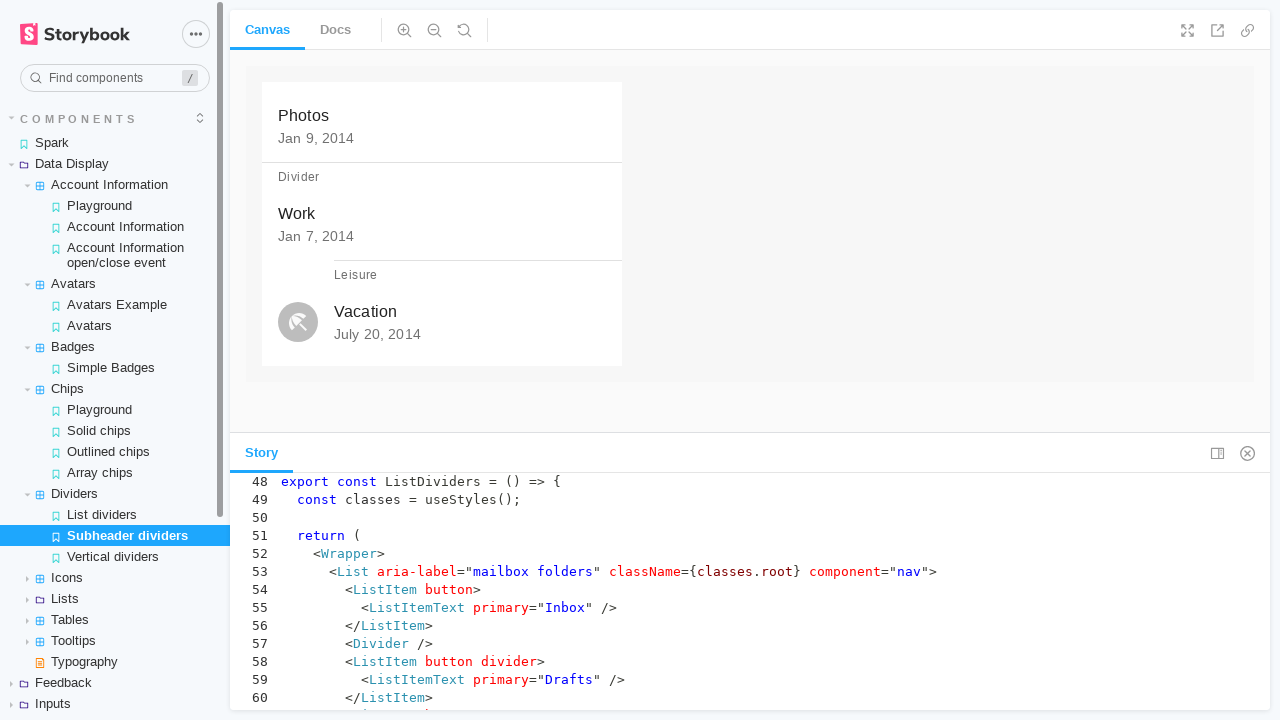

Clicked on Vertical dividers at (115, 556) on text=Vertical dividers
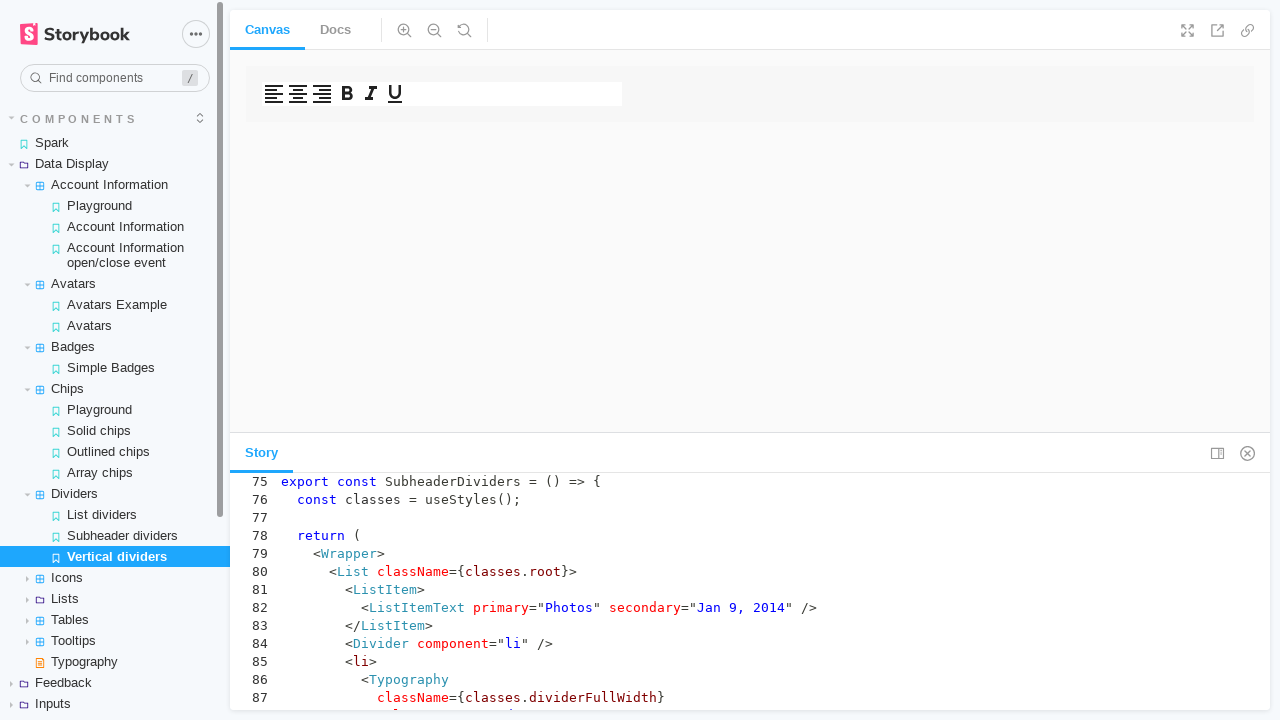

Clicked on Icons at (115, 578) on text=Icons
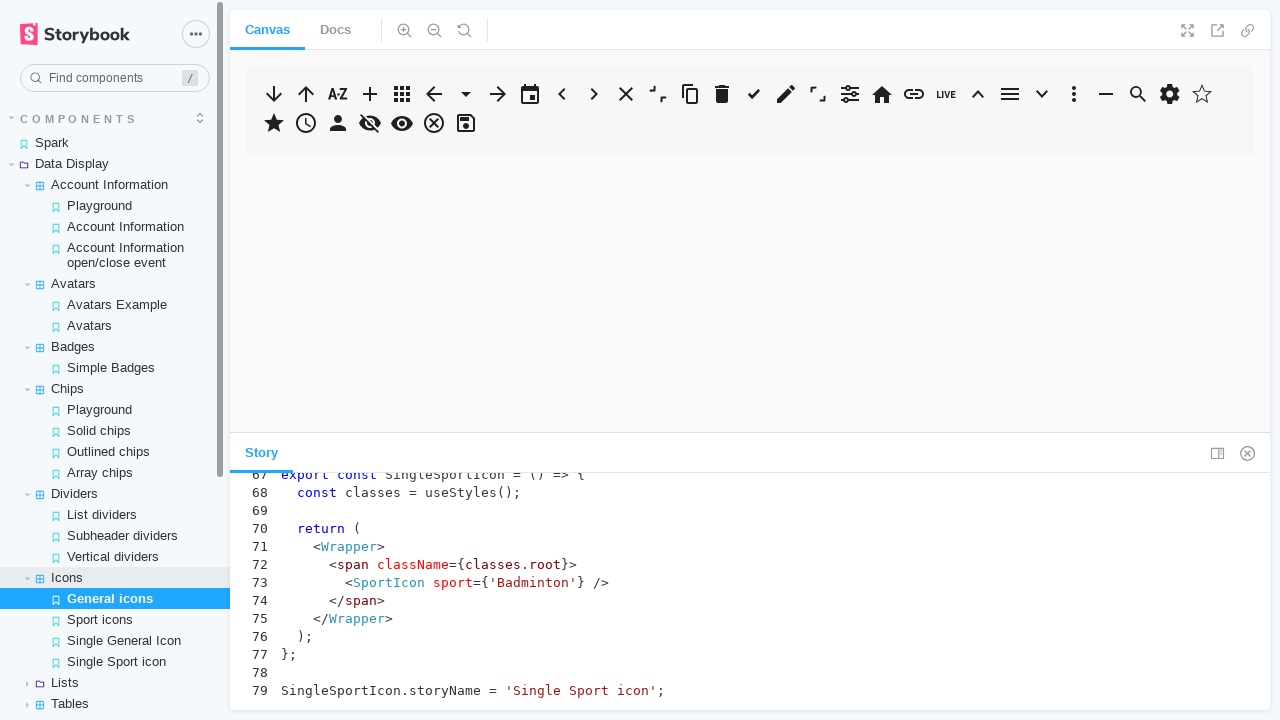

Clicked on General icons at (115, 598) on text=General icons
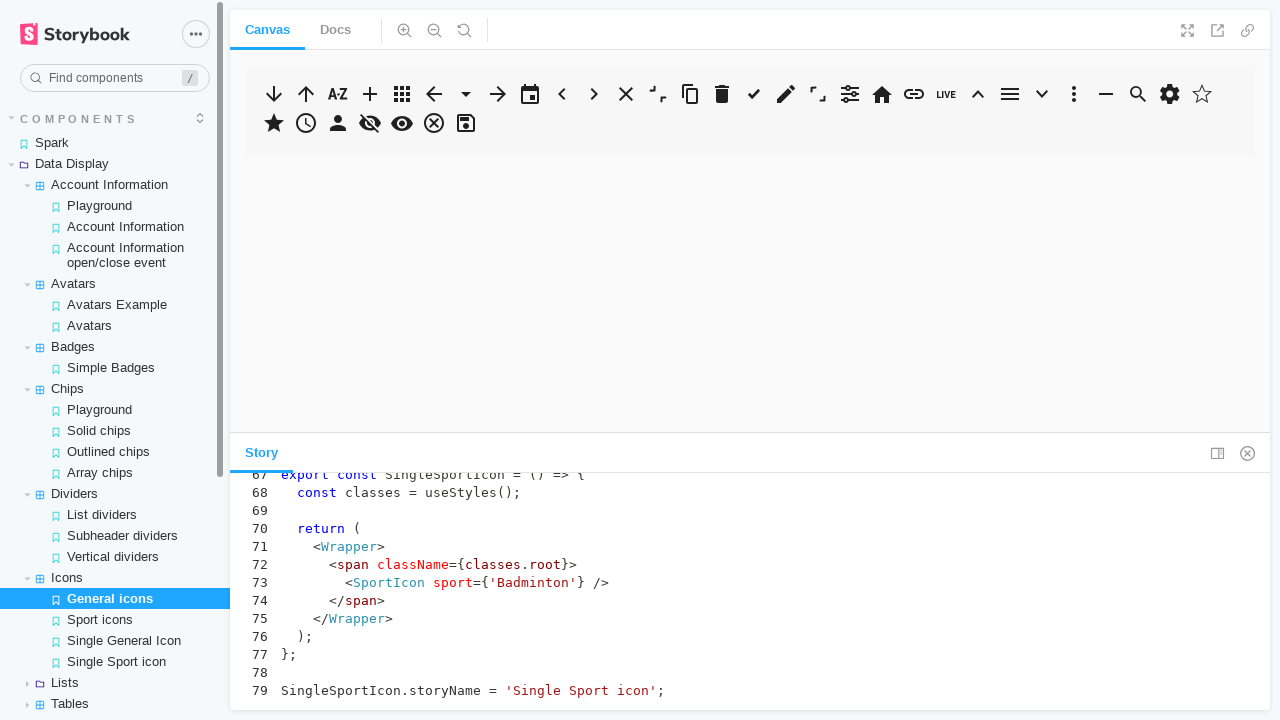

Clicked on Sport icons at (115, 620) on text=Sport icons
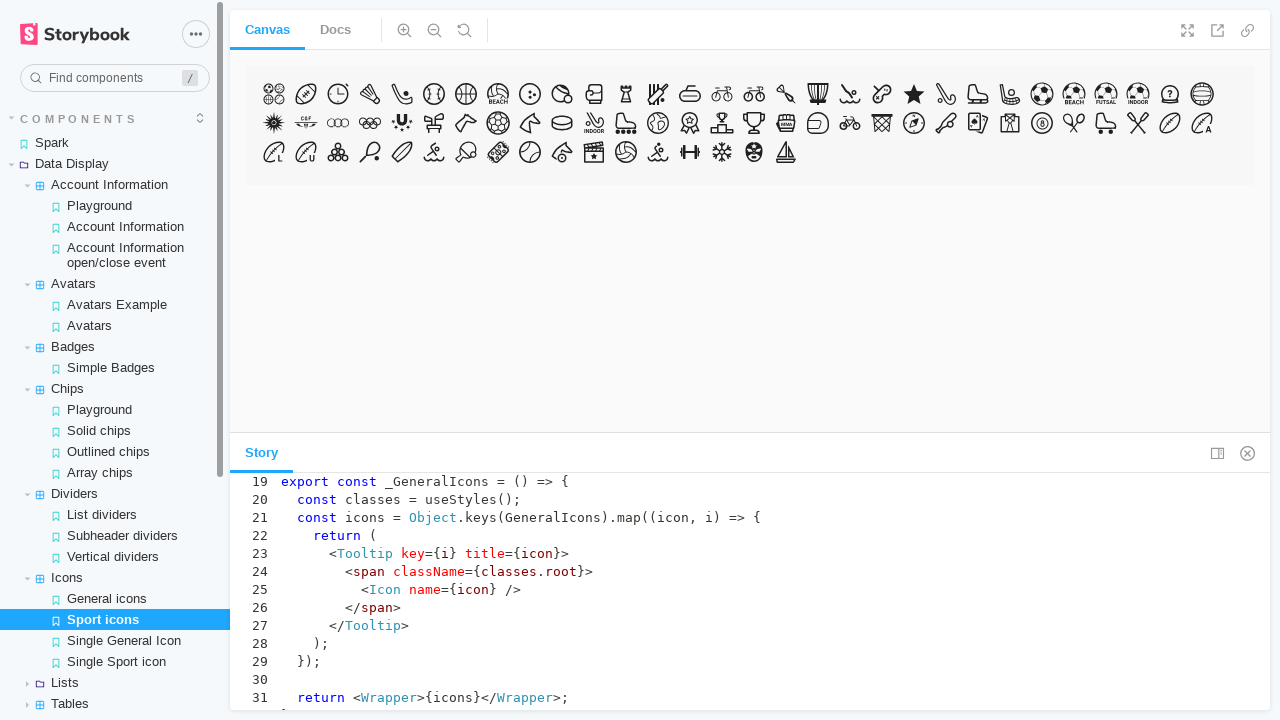

Clicked on Single General Icon at (115, 640) on text=Single General Icon
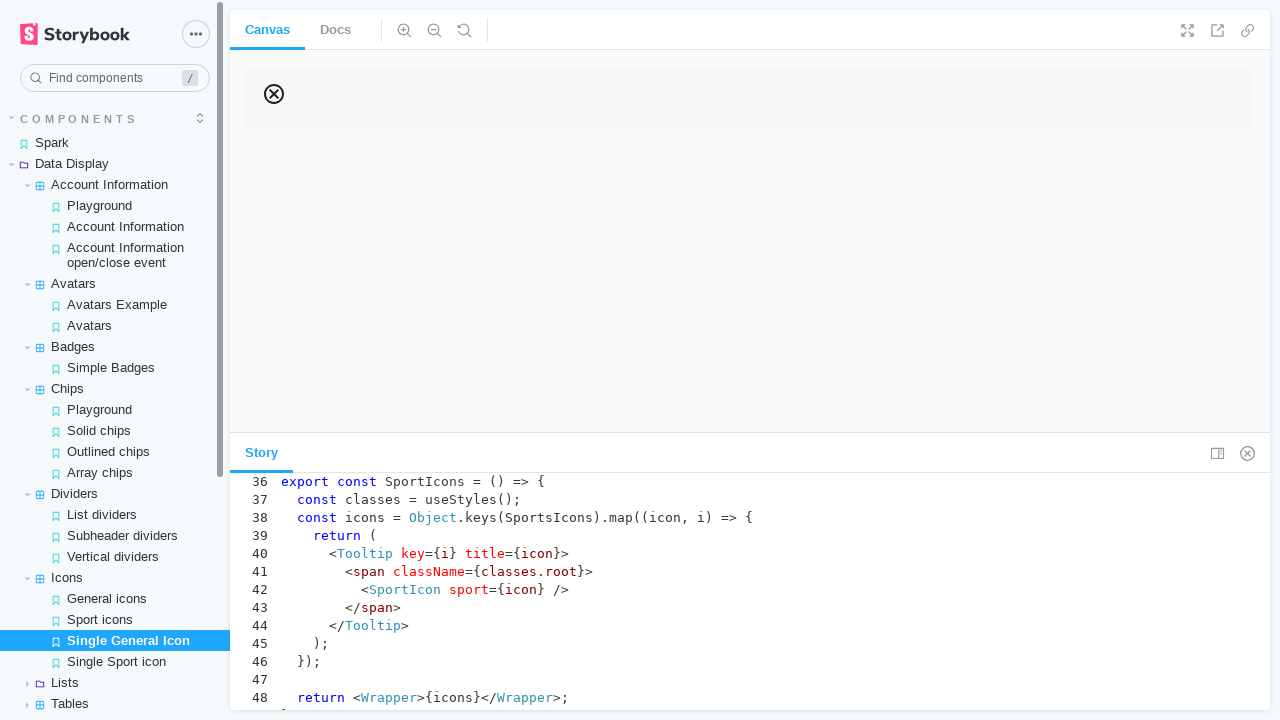

Clicked on Single Sport icon at (115, 662) on text=Single Sport icon
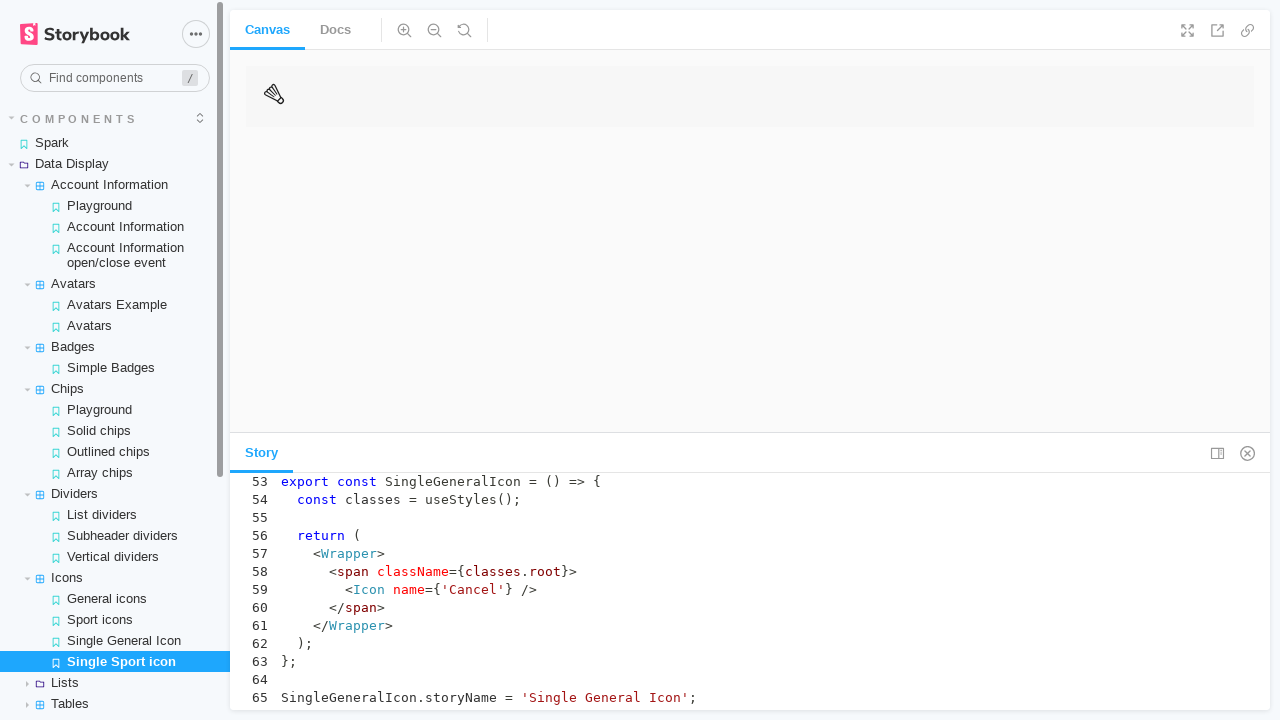

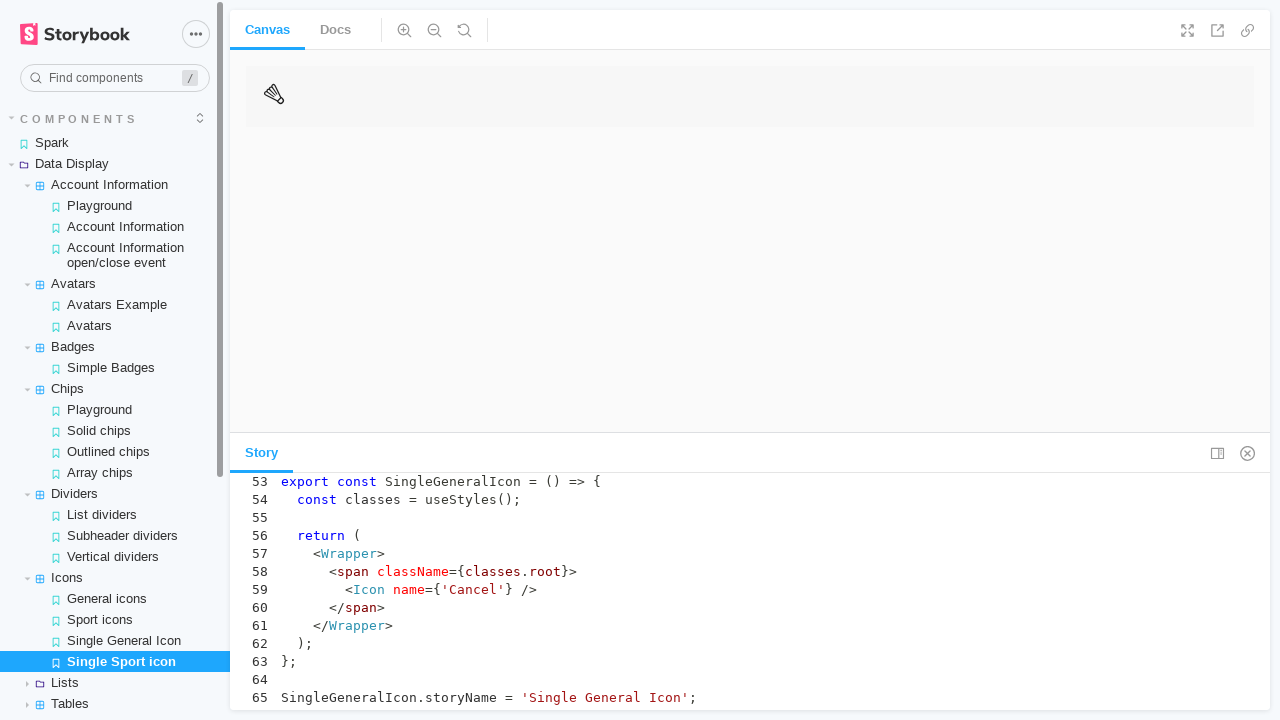